Tests an explicit wait scenario by waiting for a price to change to $100, then clicking a book button, calculating a mathematical answer based on a displayed value, and submitting the answer.

Starting URL: http://suninjuly.github.io/explicit_wait2.html

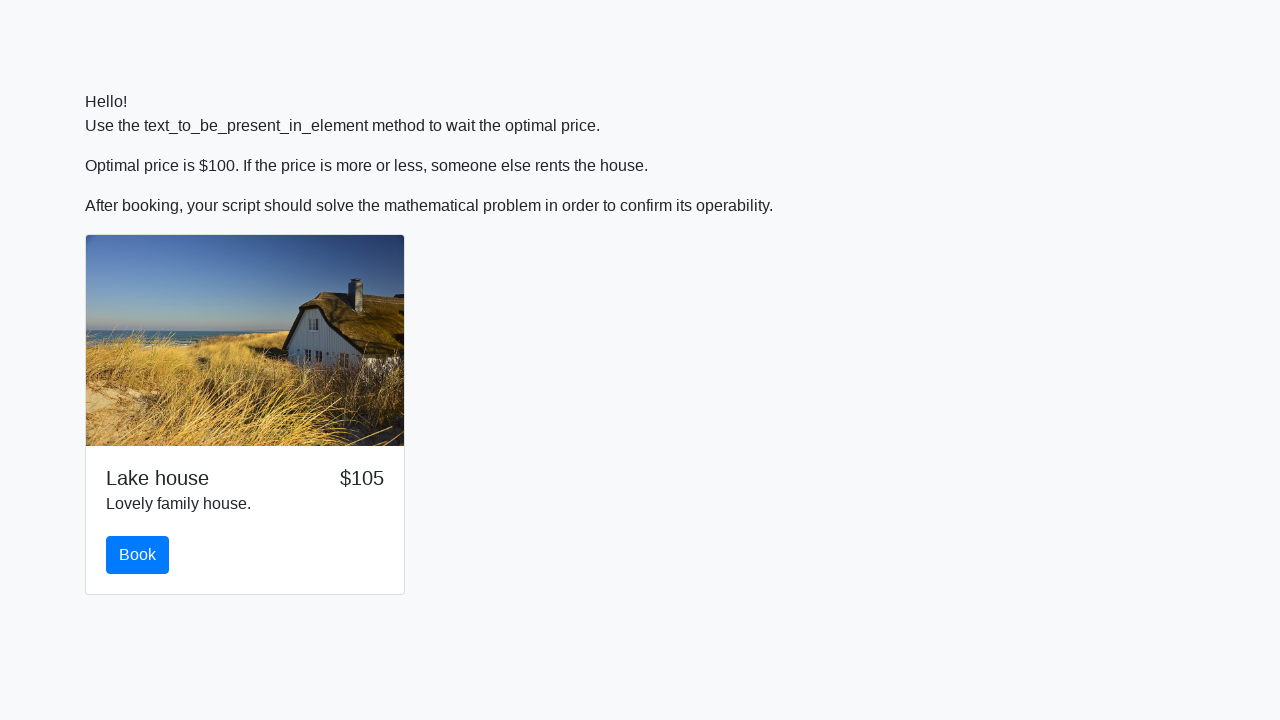

Waited for price to change to $100
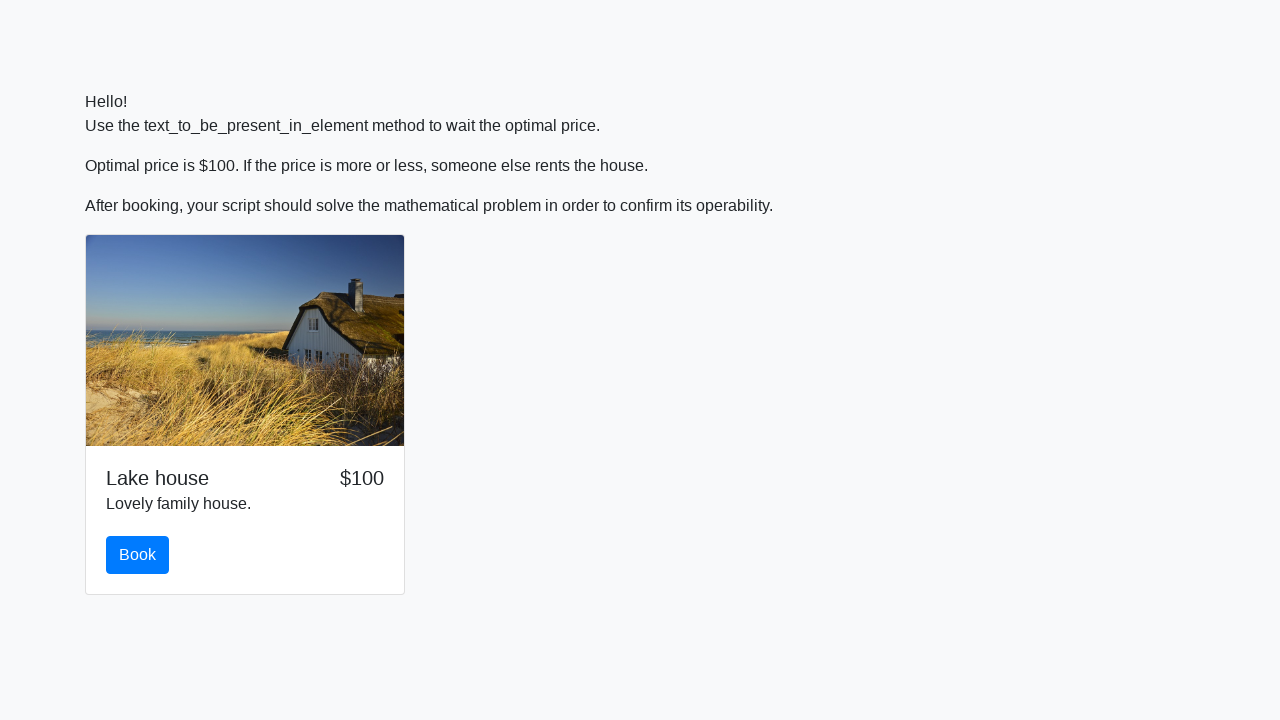

Clicked the book button at (138, 555) on #book
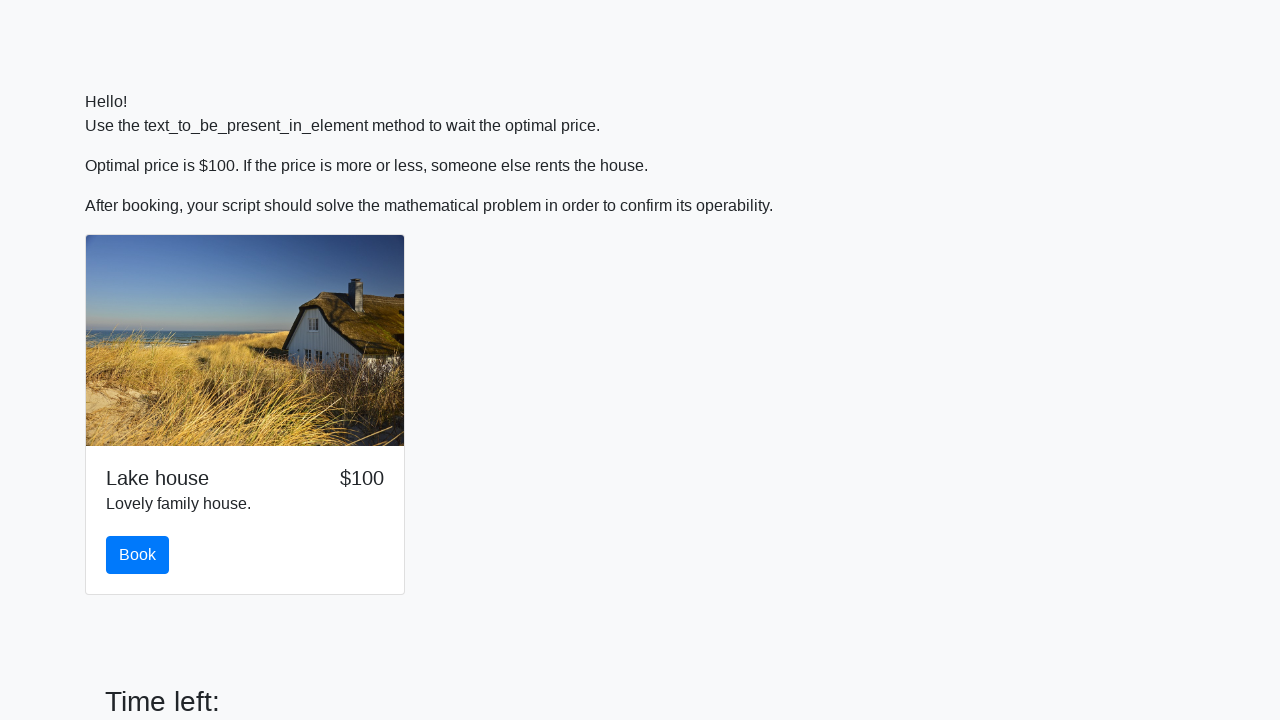

Retrieved input value: 811
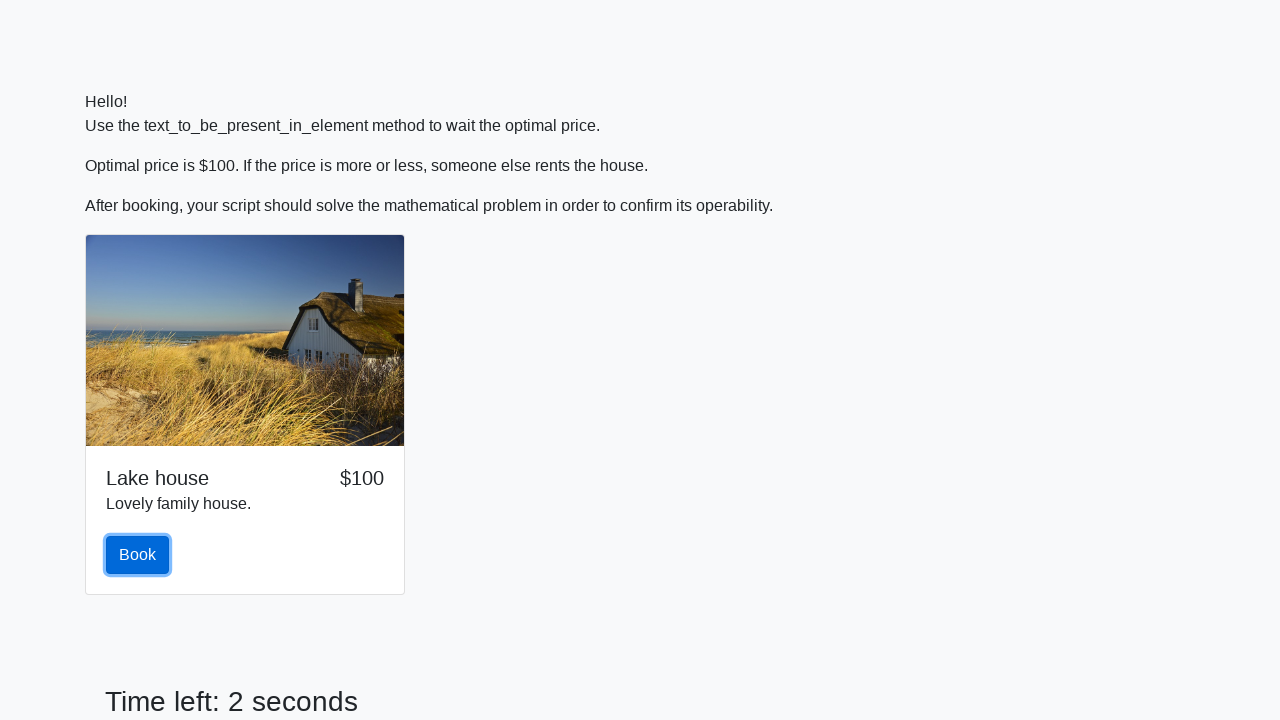

Calculated mathematical answer: 1.6910095620870318
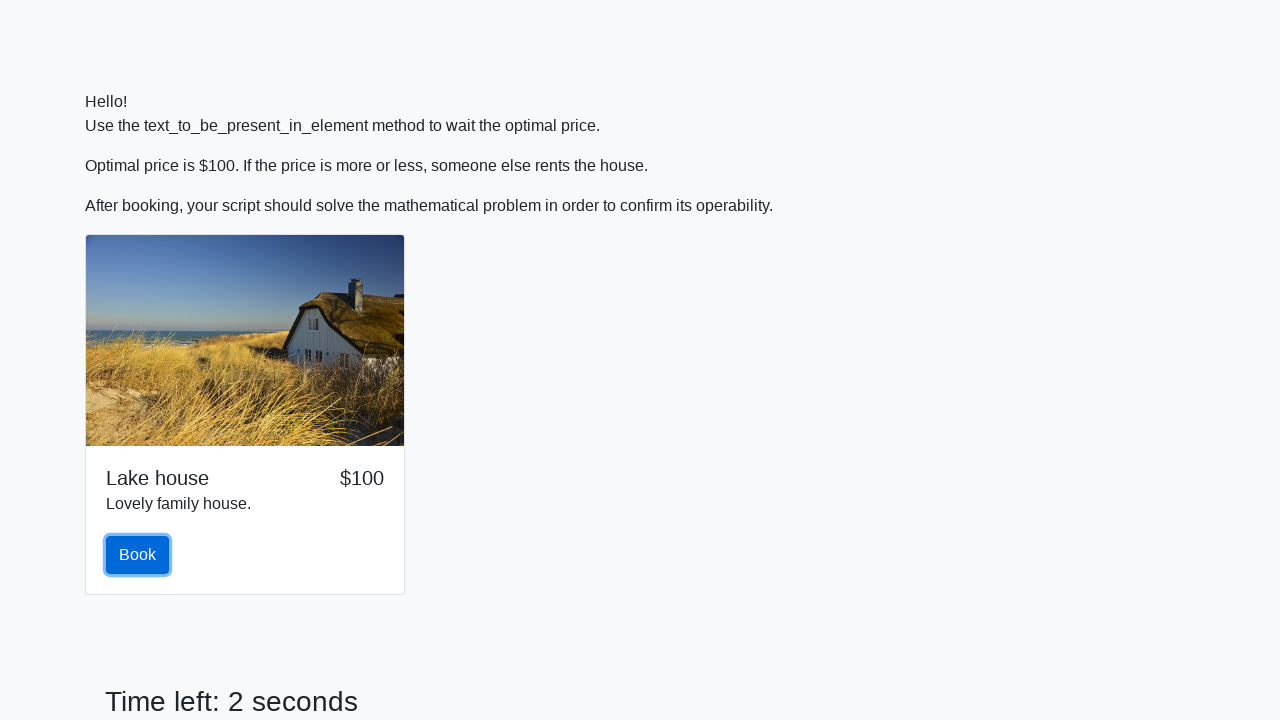

Filled answer field with calculated value on #answer
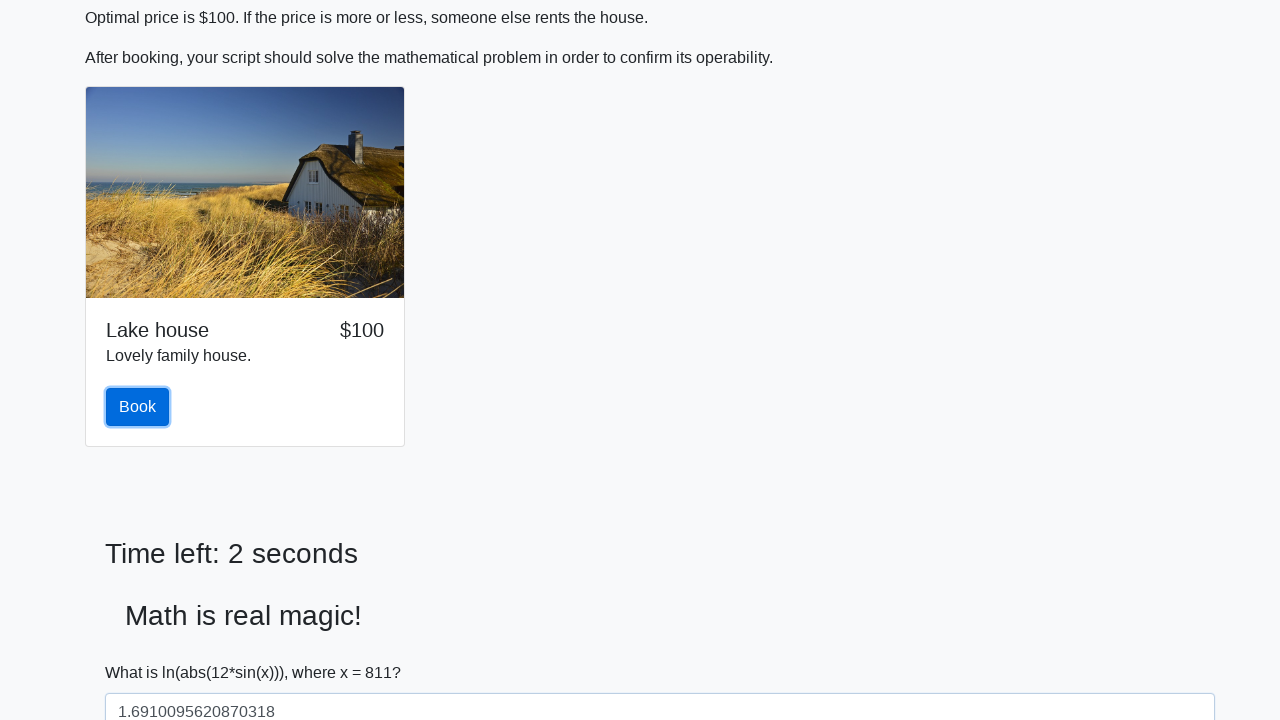

Clicked the solve button to submit answer at (143, 651) on #solve
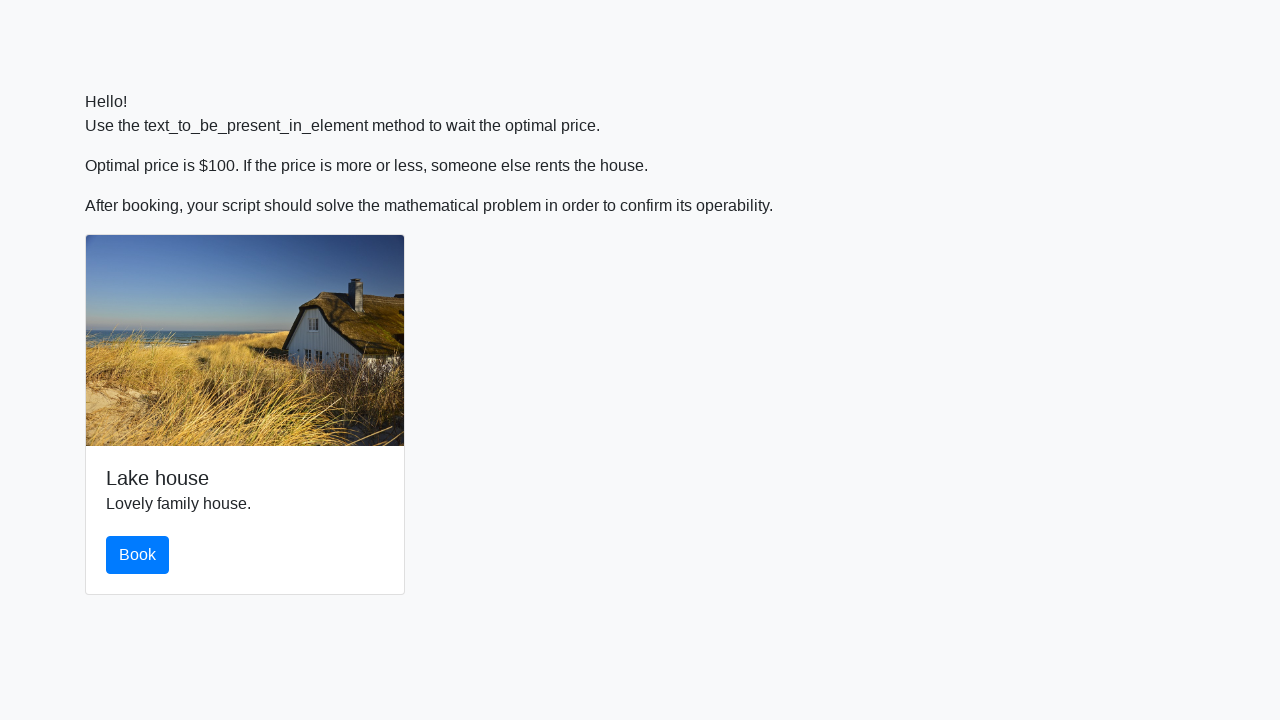

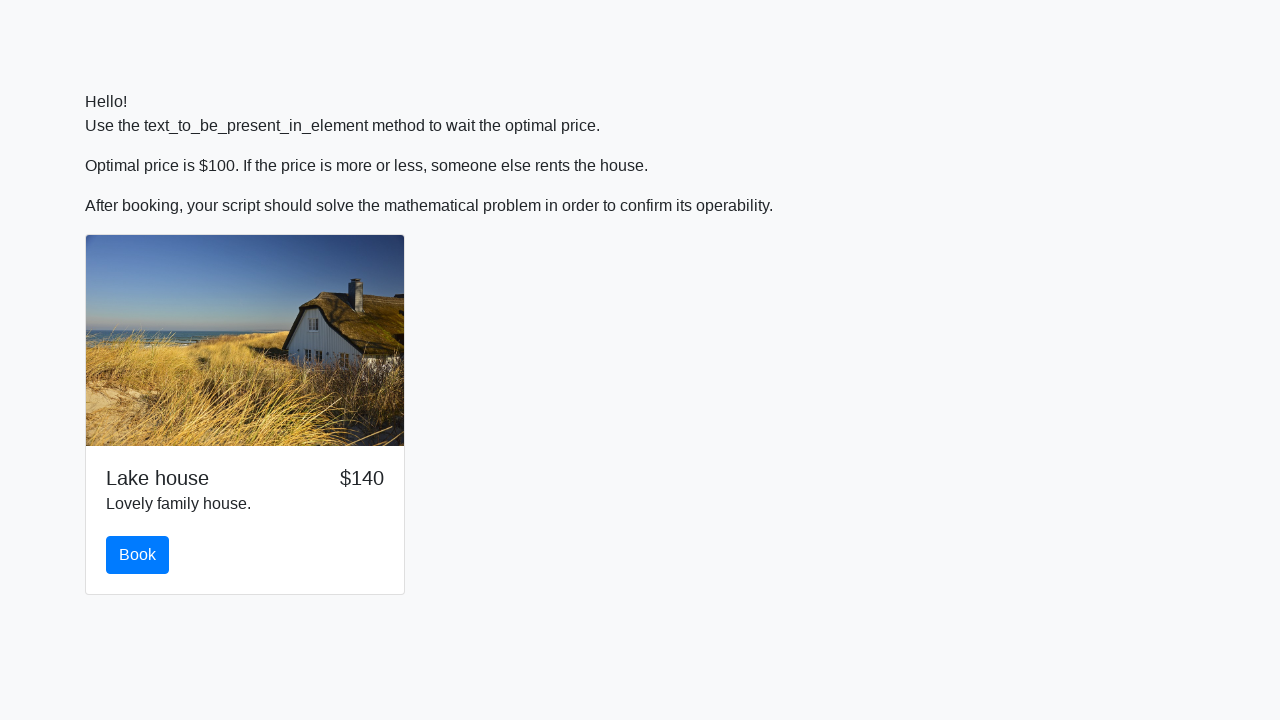